Navigates to a YouTube channel's streams page and waits for the content to load

Starting URL: https://www.youtube.com/@panaverse/streams

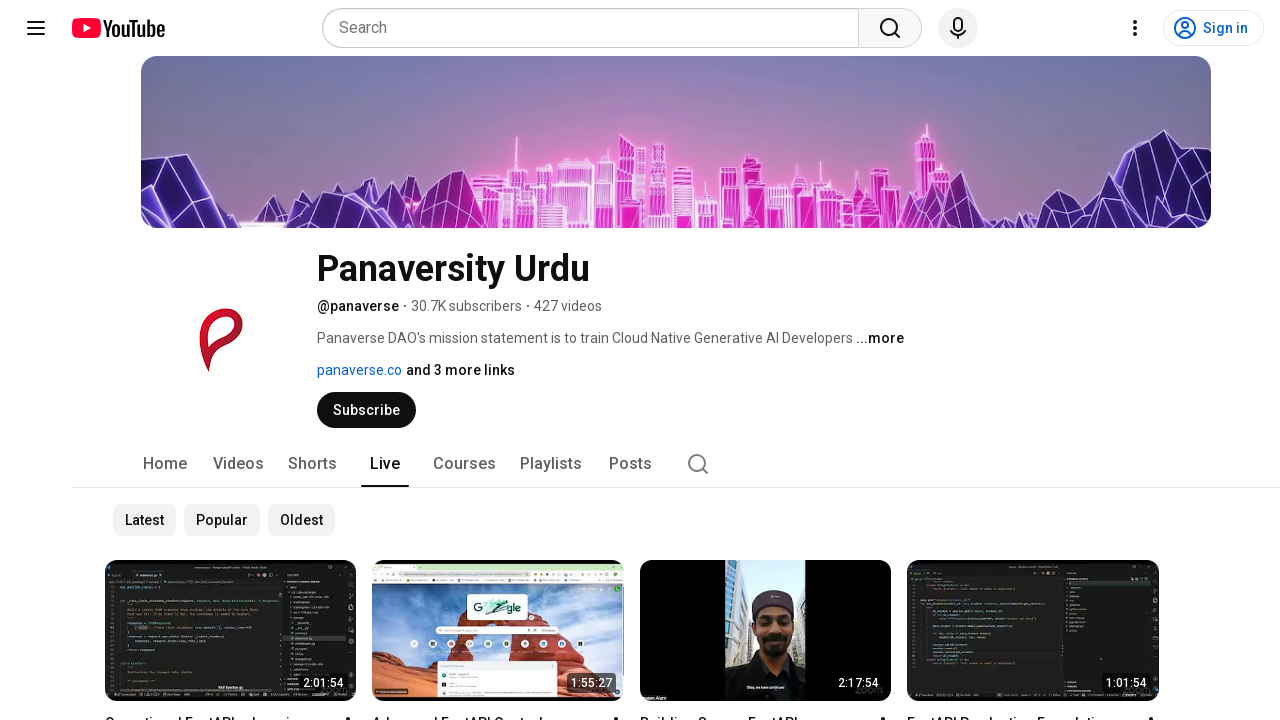

Navigated to Panaverse YouTube channel streams page
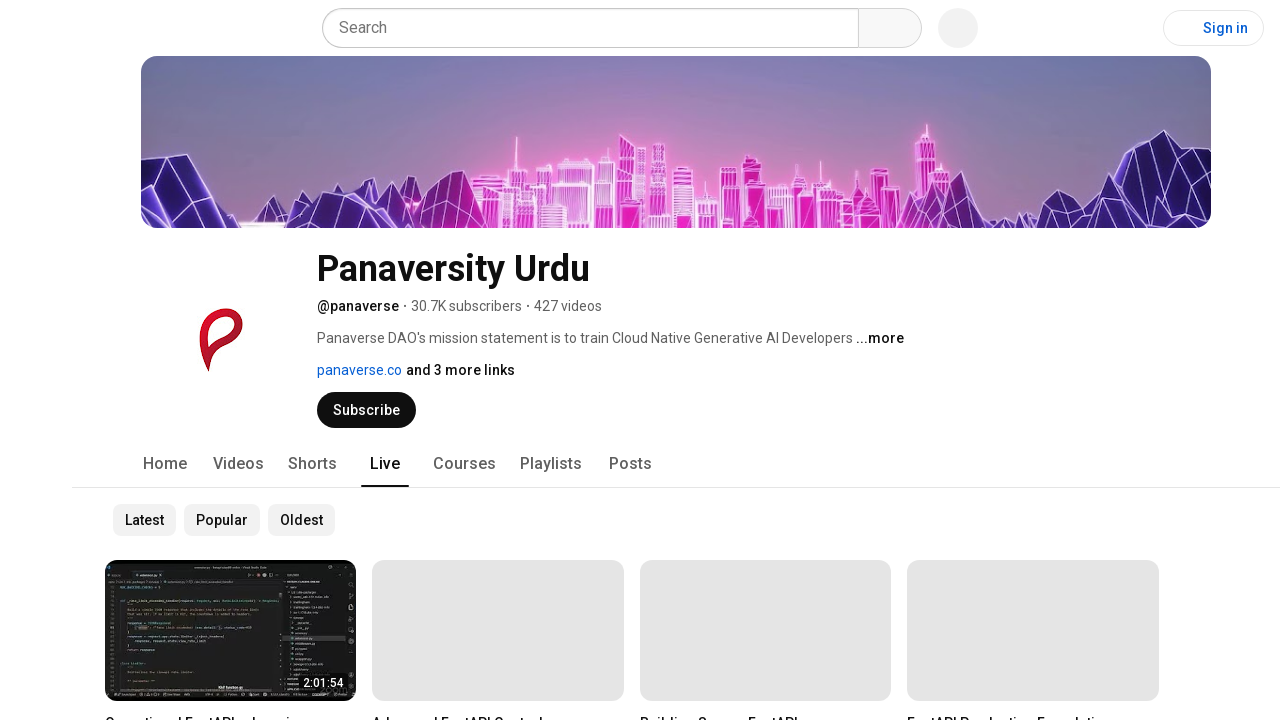

Streams page content loaded successfully
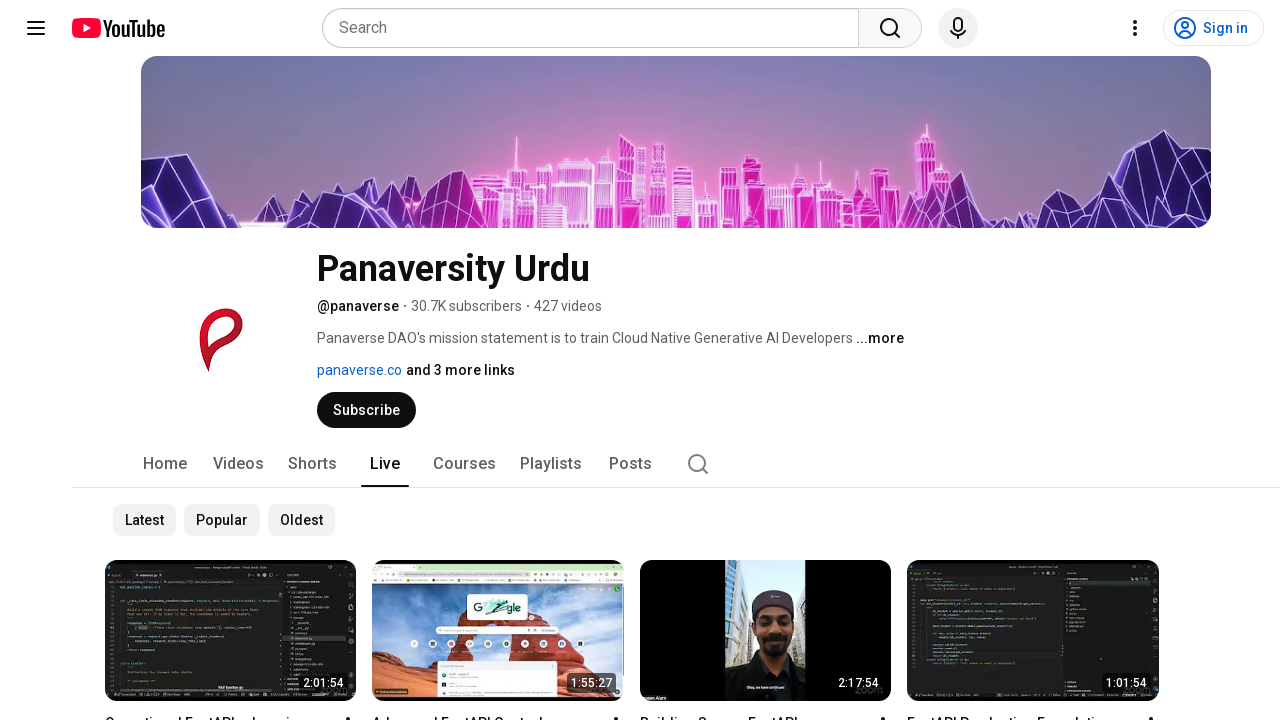

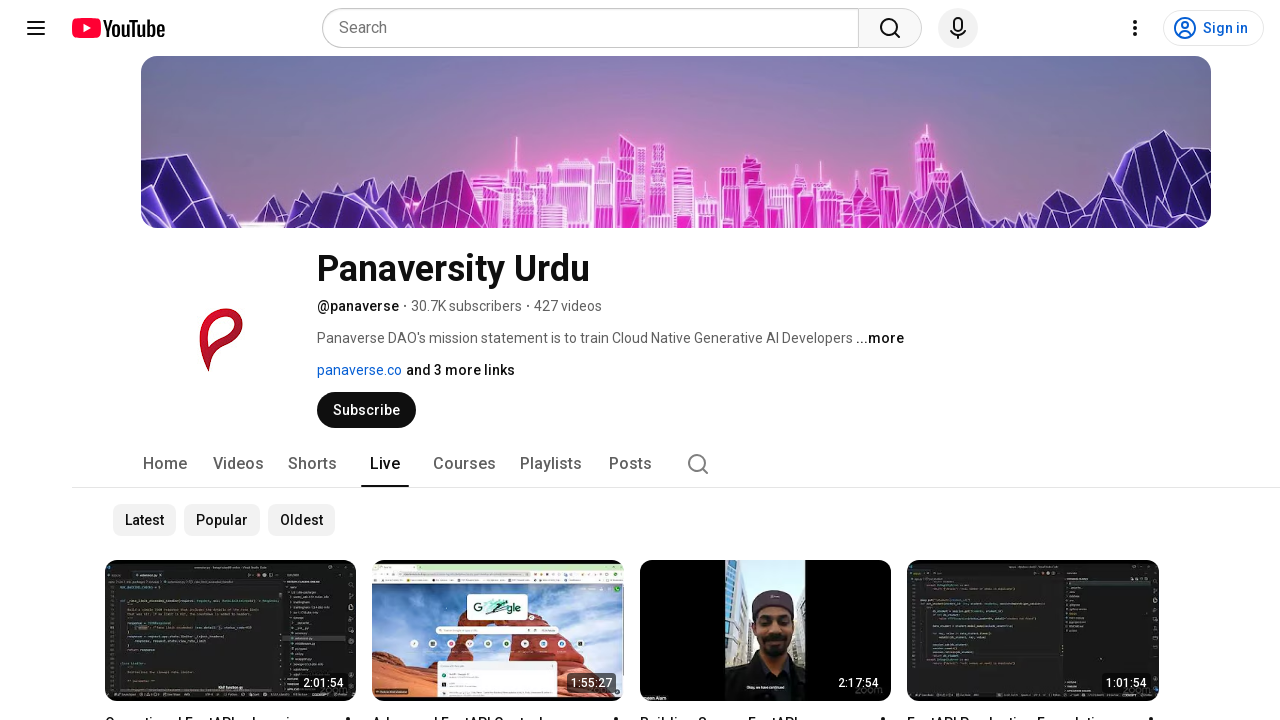